Tests that the todo counter displays the correct number of items as they are added

Starting URL: https://demo.playwright.dev/todomvc

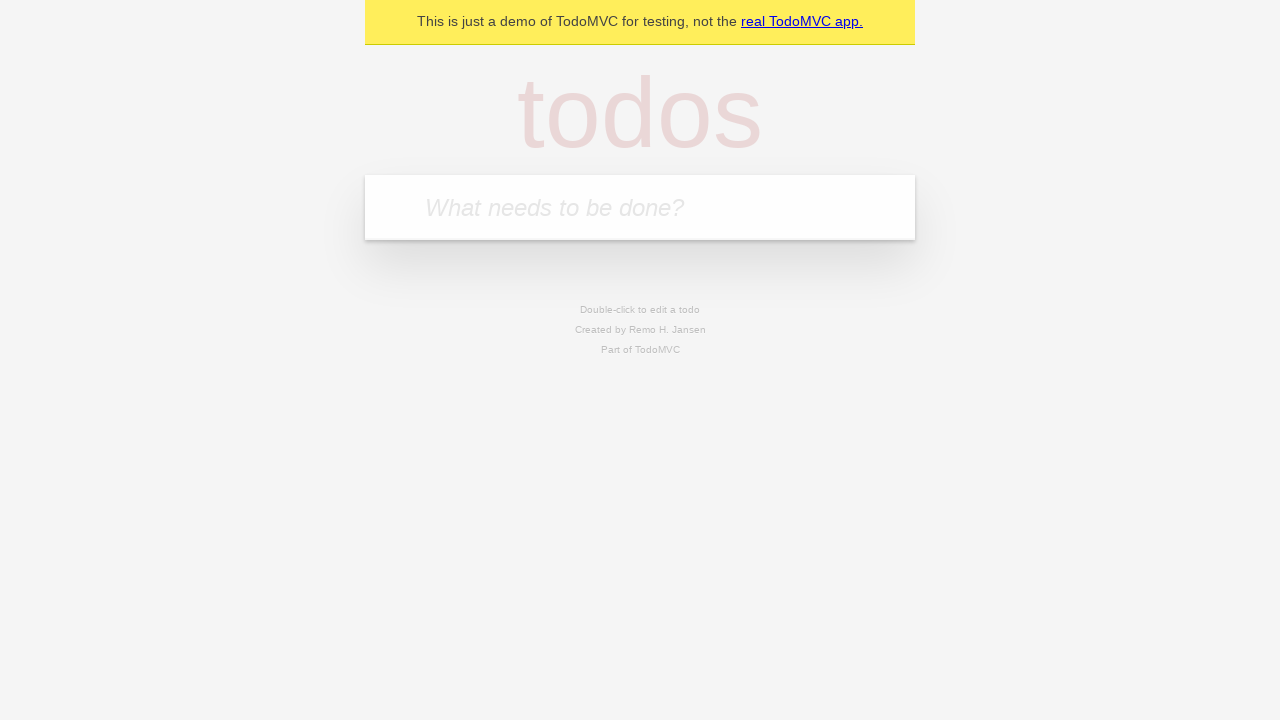

Located the todo input field
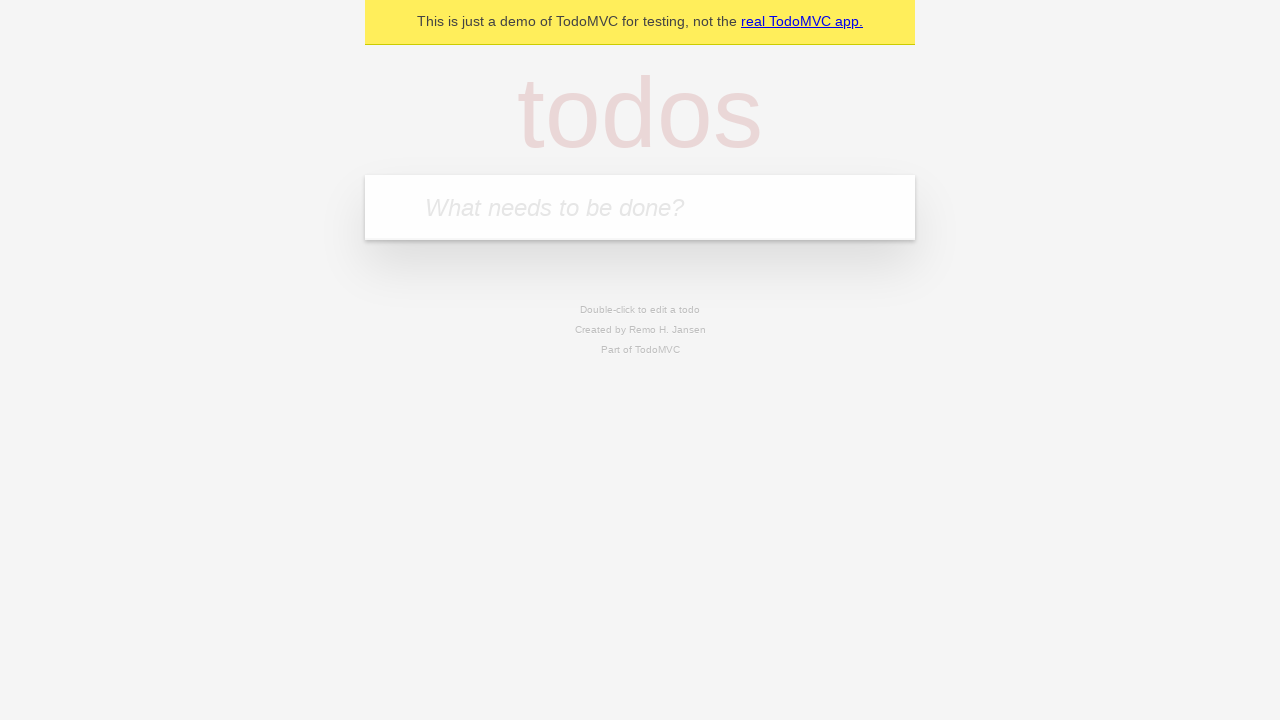

Filled todo input with 'buy some cheese' on internal:attr=[placeholder="What needs to be done?"i]
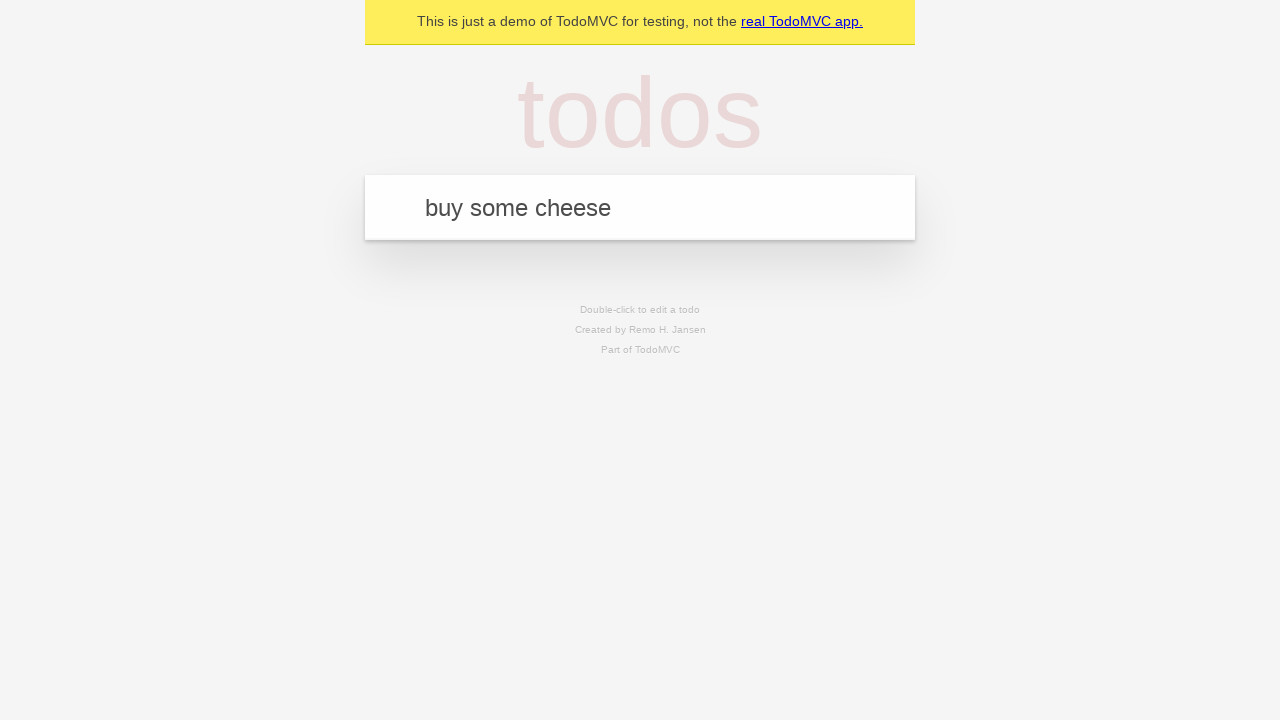

Pressed Enter to create first todo item on internal:attr=[placeholder="What needs to be done?"i]
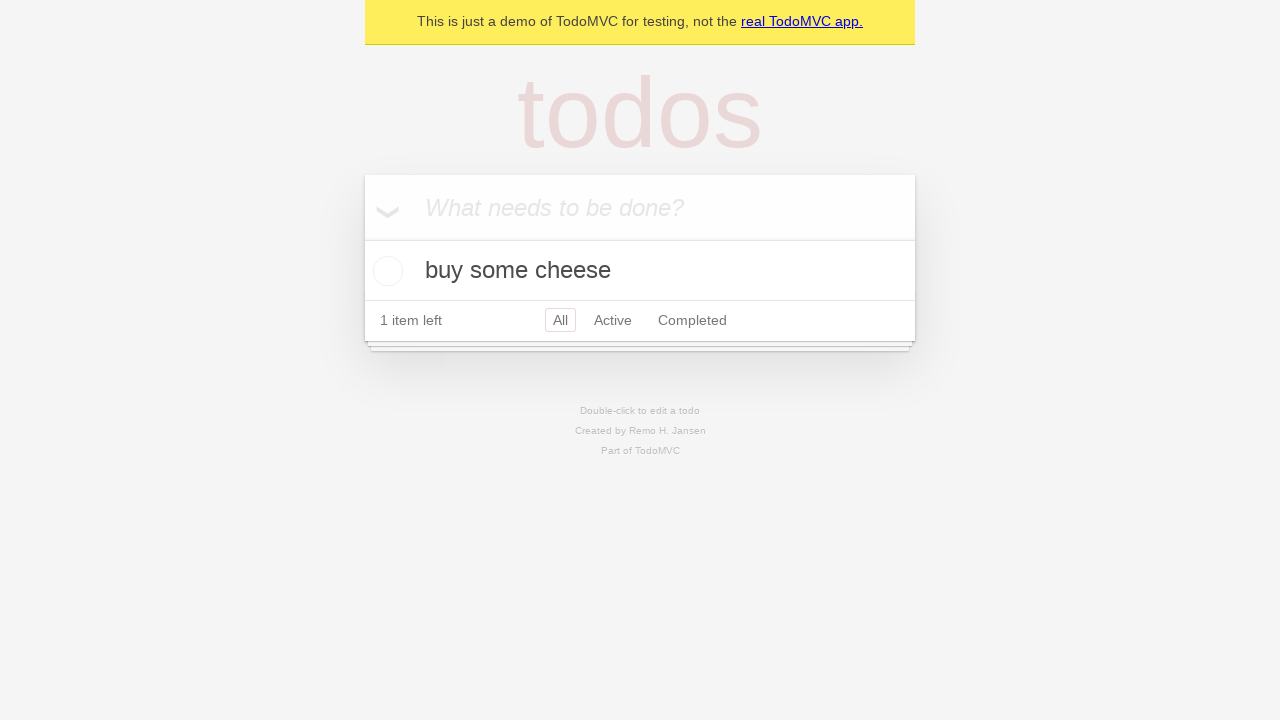

Todo counter element appeared
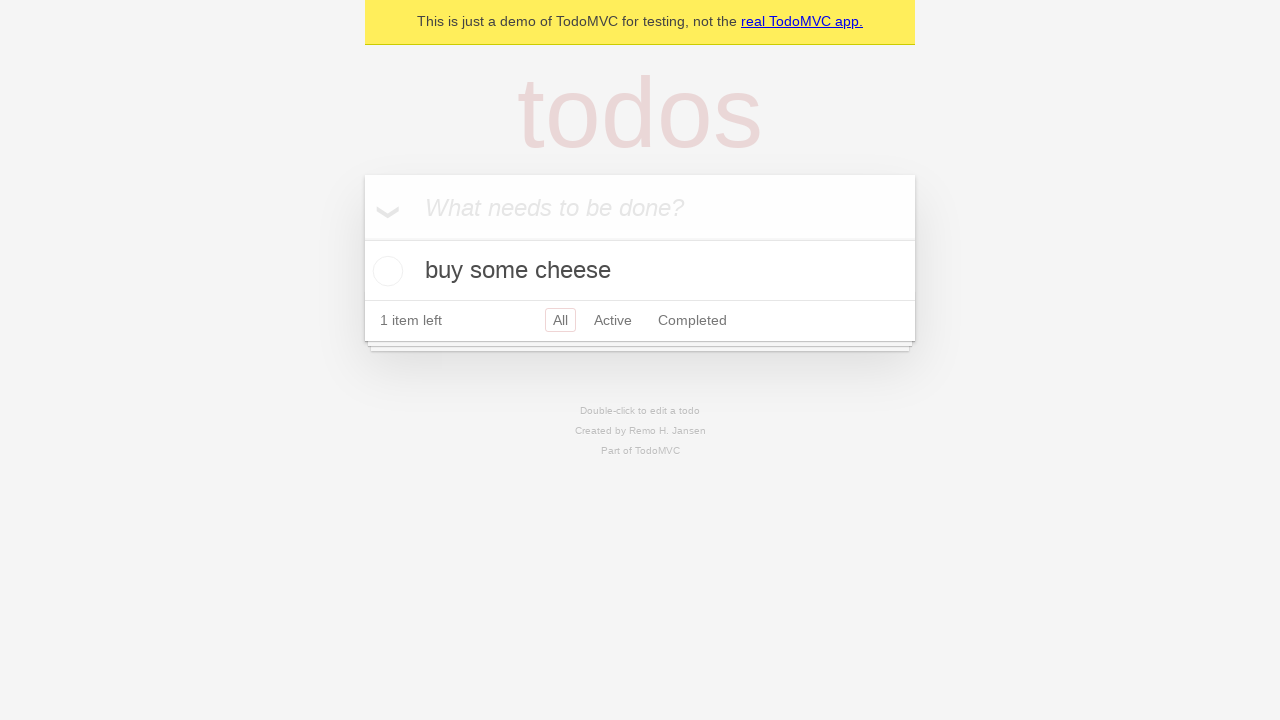

Filled todo input with 'feed the cat' on internal:attr=[placeholder="What needs to be done?"i]
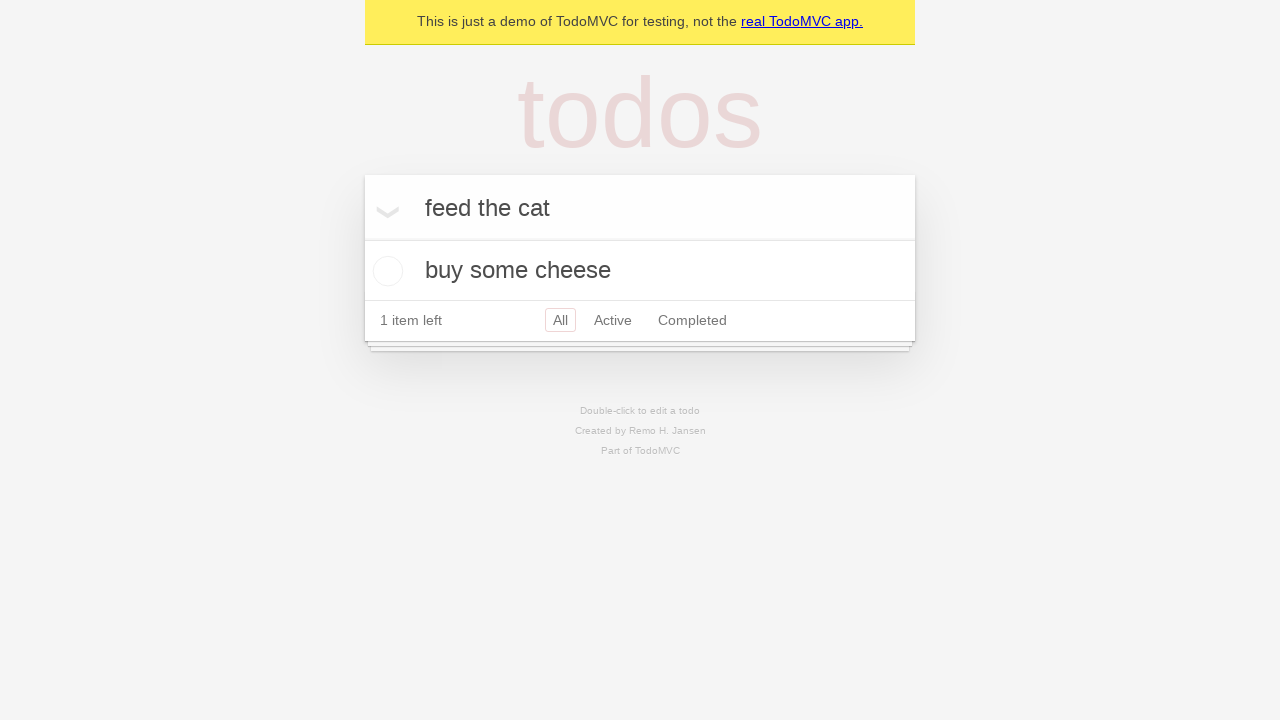

Pressed Enter to create second todo item on internal:attr=[placeholder="What needs to be done?"i]
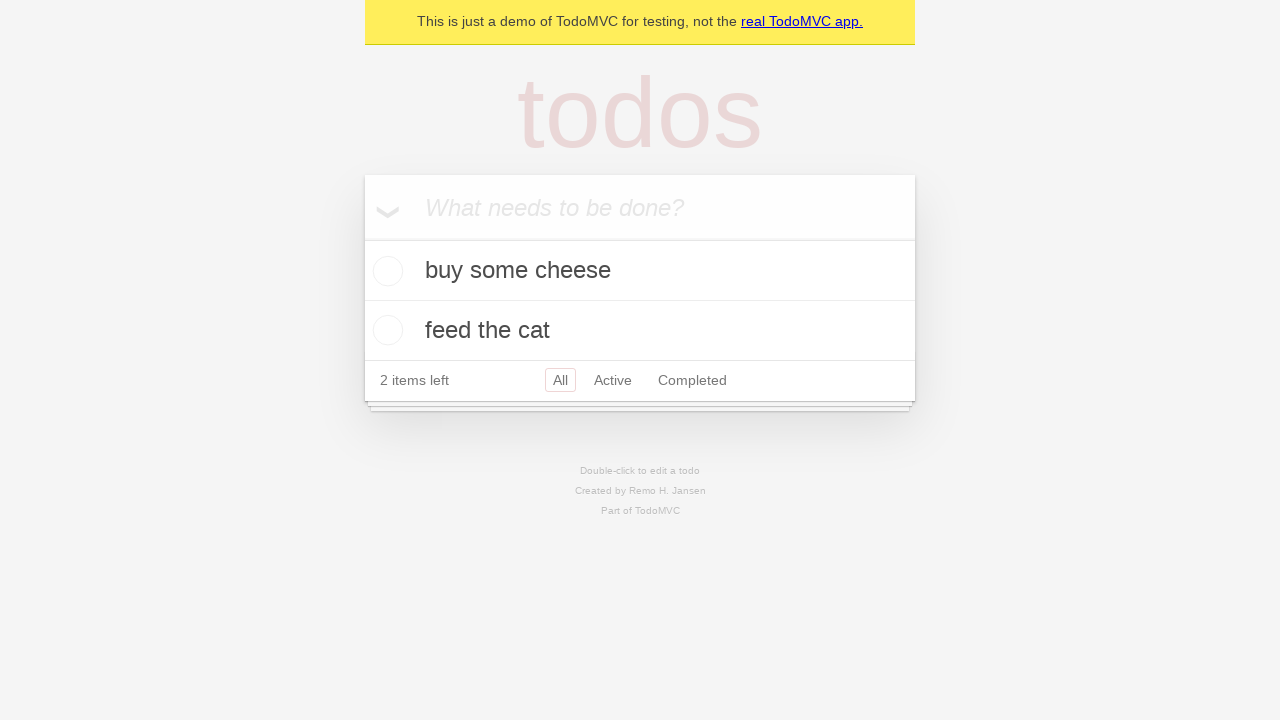

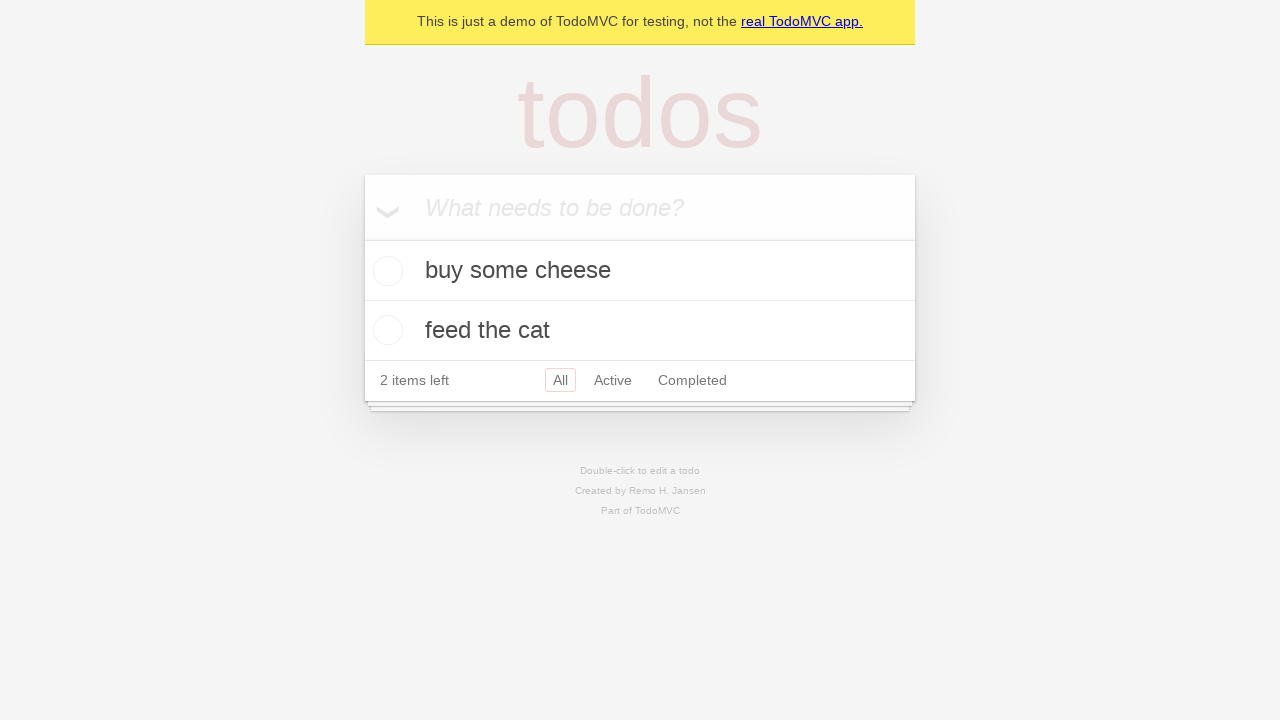